Tests adding multiple items to shopping cart and verifies the cart item count is updated correctly

Starting URL: https://rahulshettyacademy.com/seleniumPractise/#/

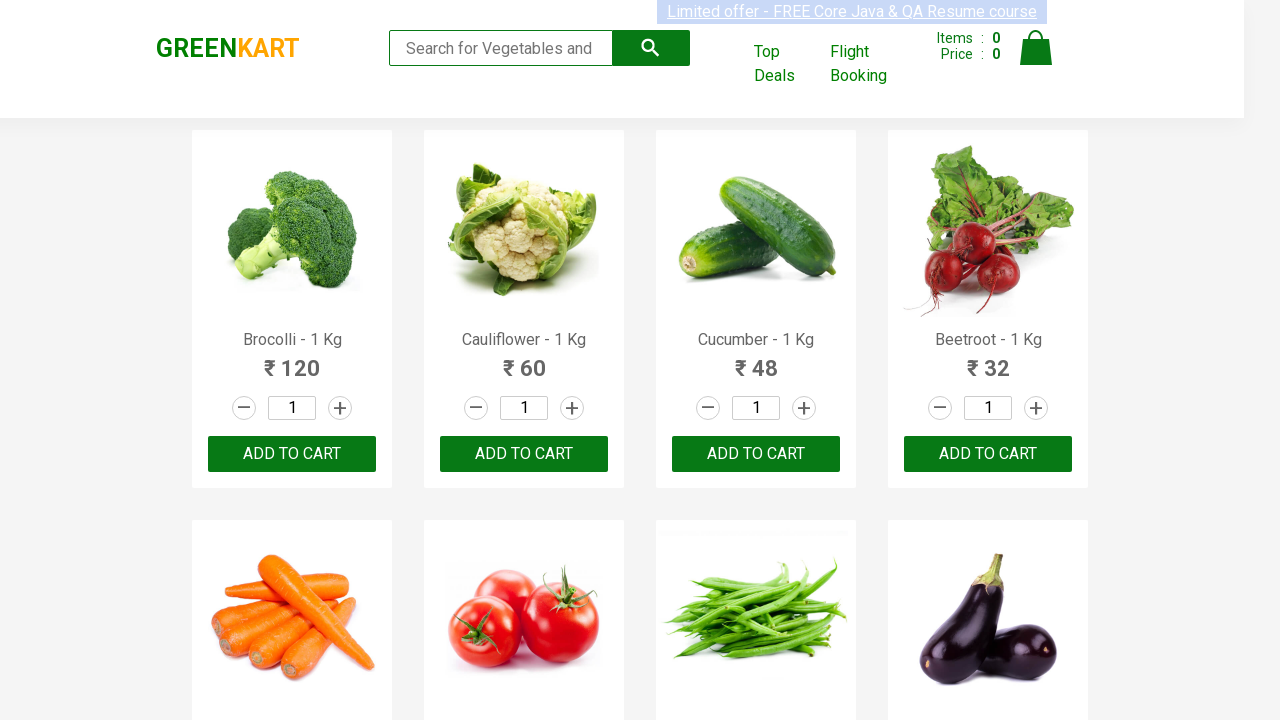

Navigated to Rahul Shetty Academy practice page
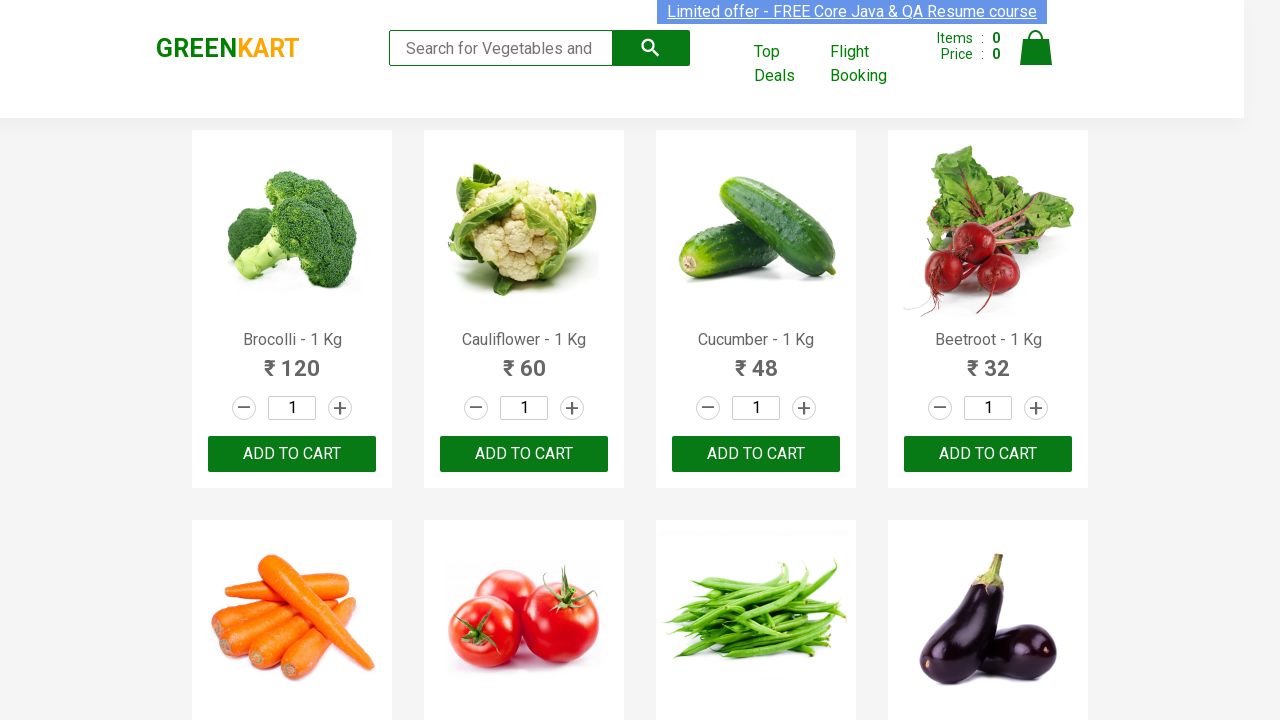

Clicked add button for product at index 1 at (292, 454) on :nth-child(1) > .product-action > button
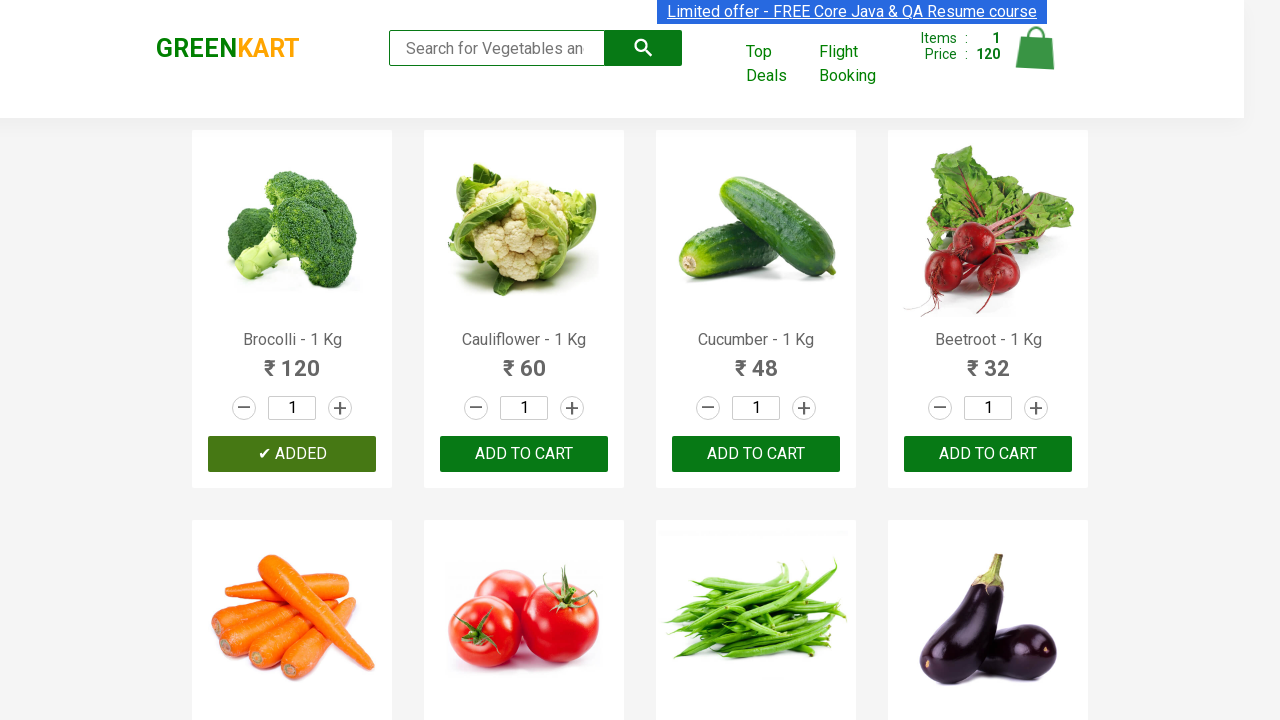

Waited 1 second after adding product 1
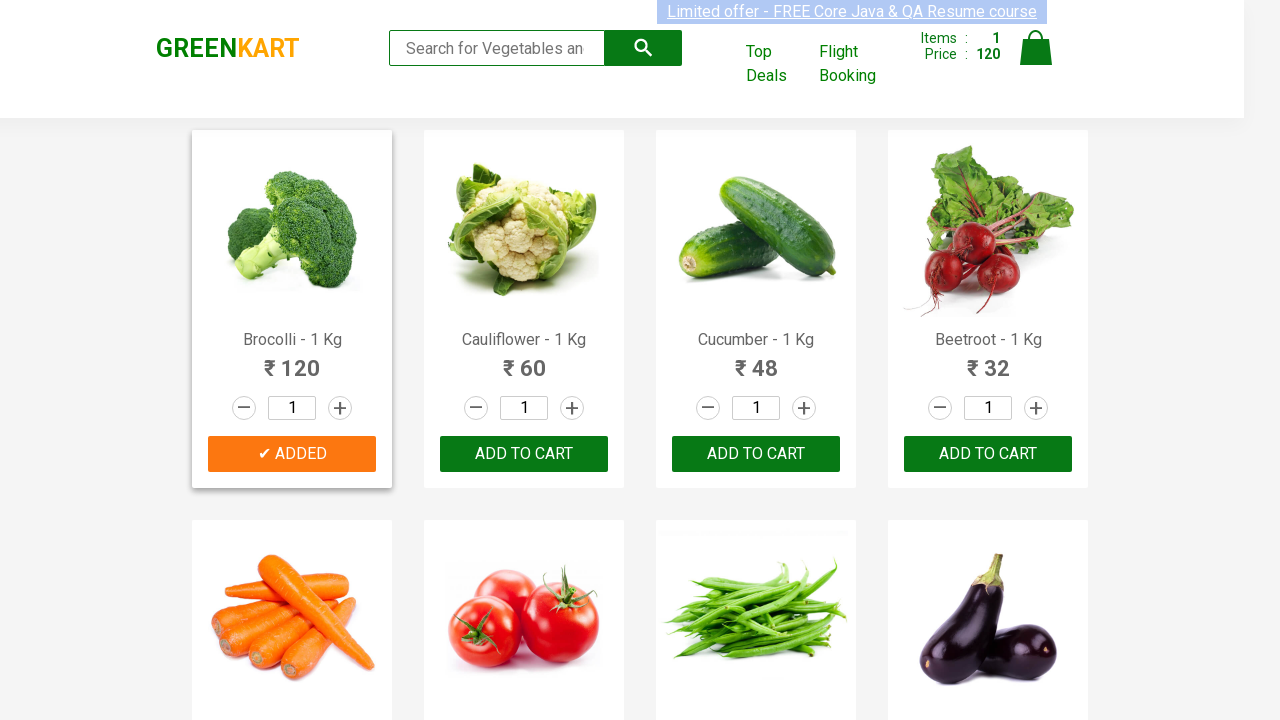

Clicked add button for product at index 4 at (988, 454) on :nth-child(4) > .product-action > button
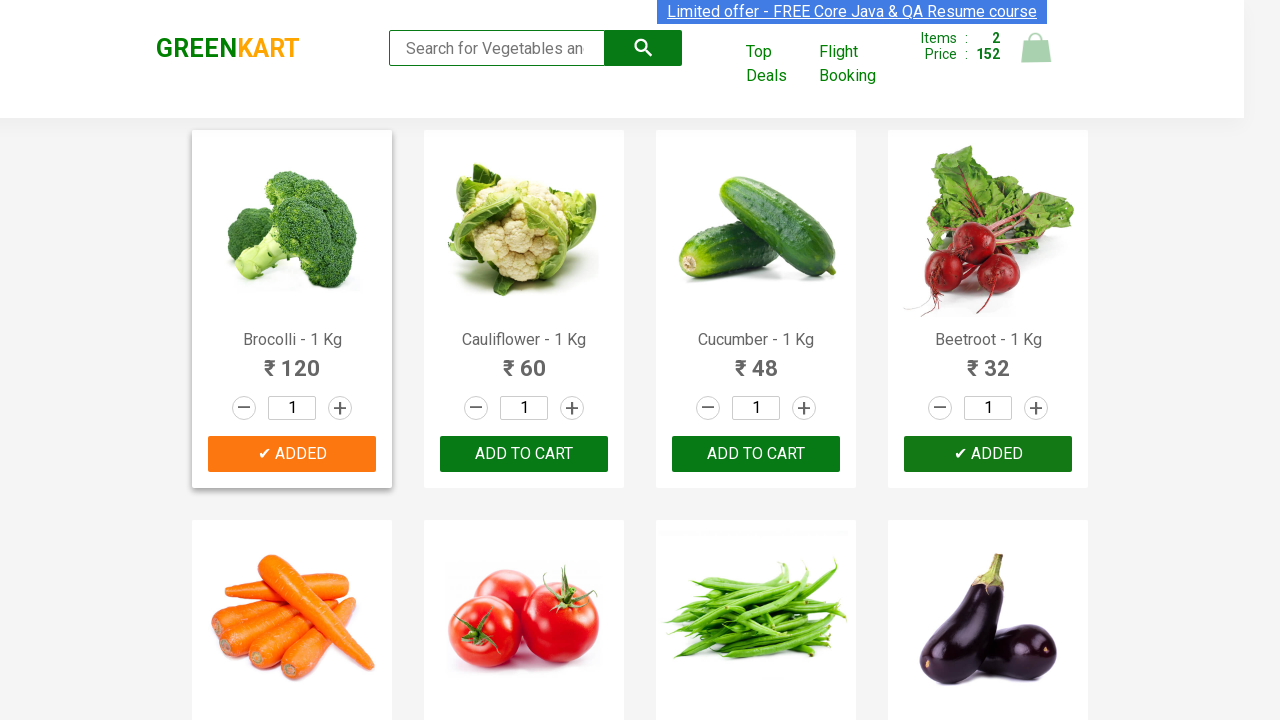

Waited 1 second after adding product 4
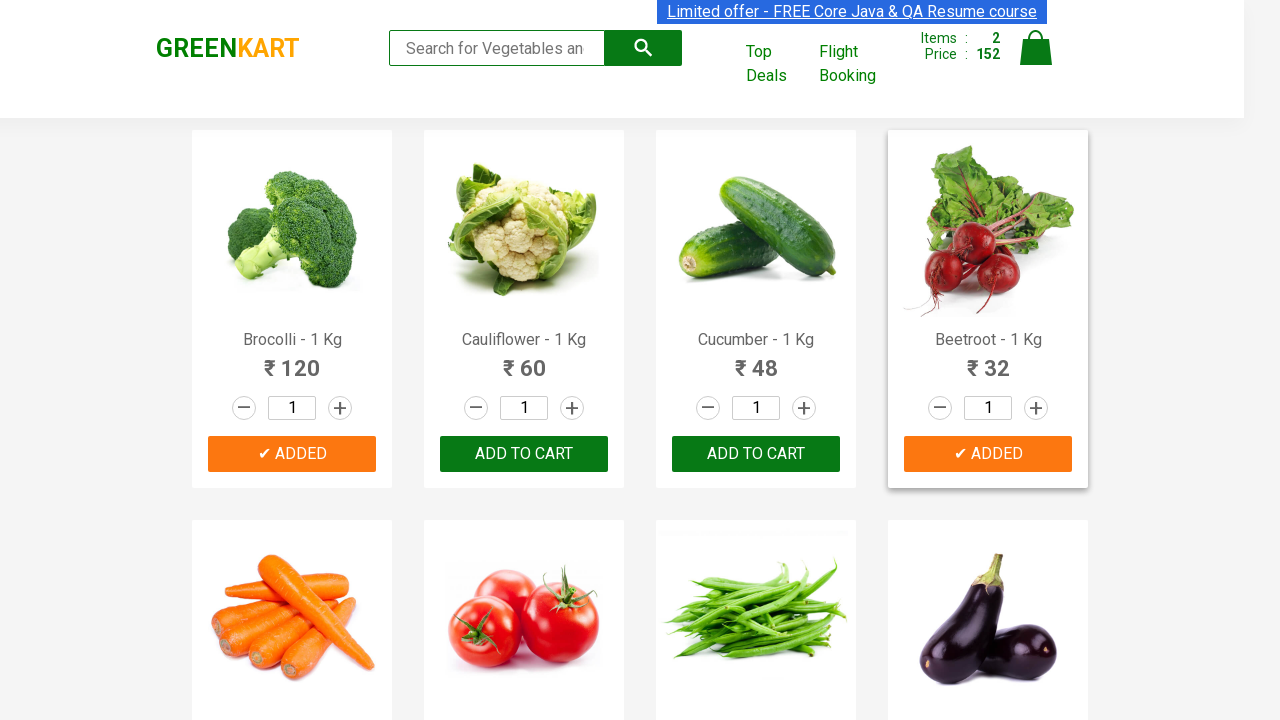

Clicked add button for product at index 7 at (756, 360) on :nth-child(7) > .product-action > button
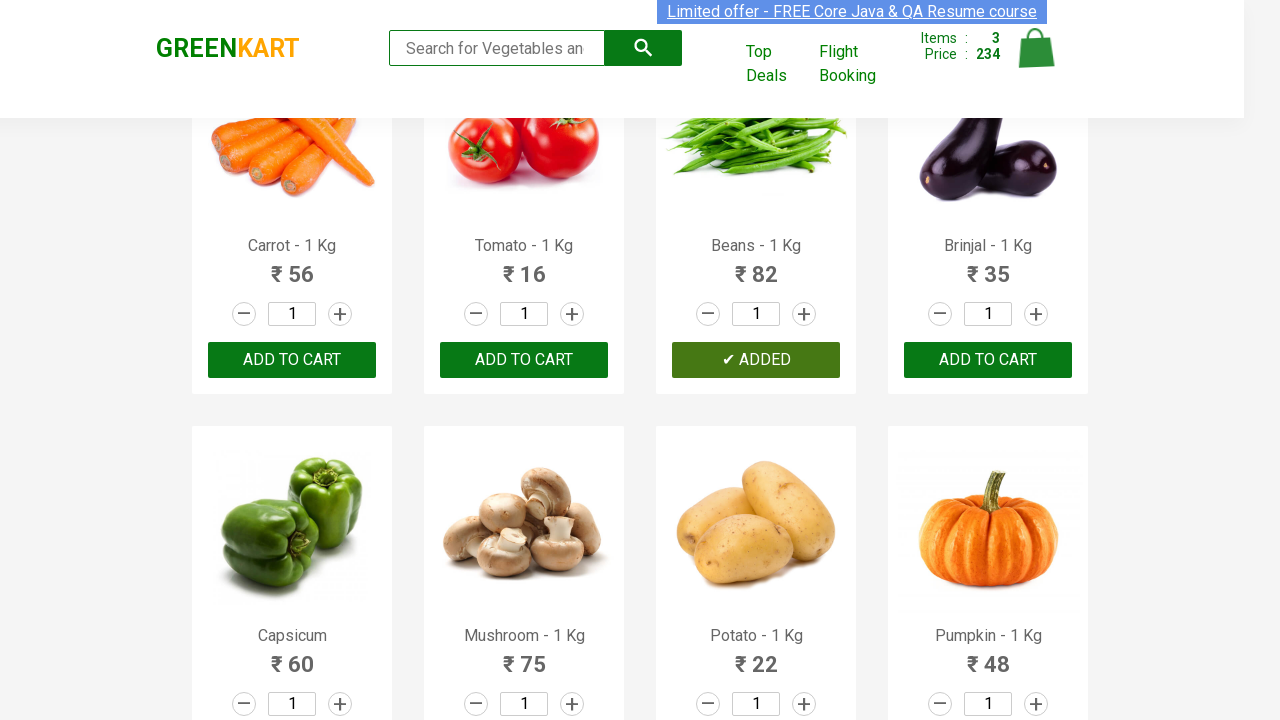

Waited 1 second after adding product 7
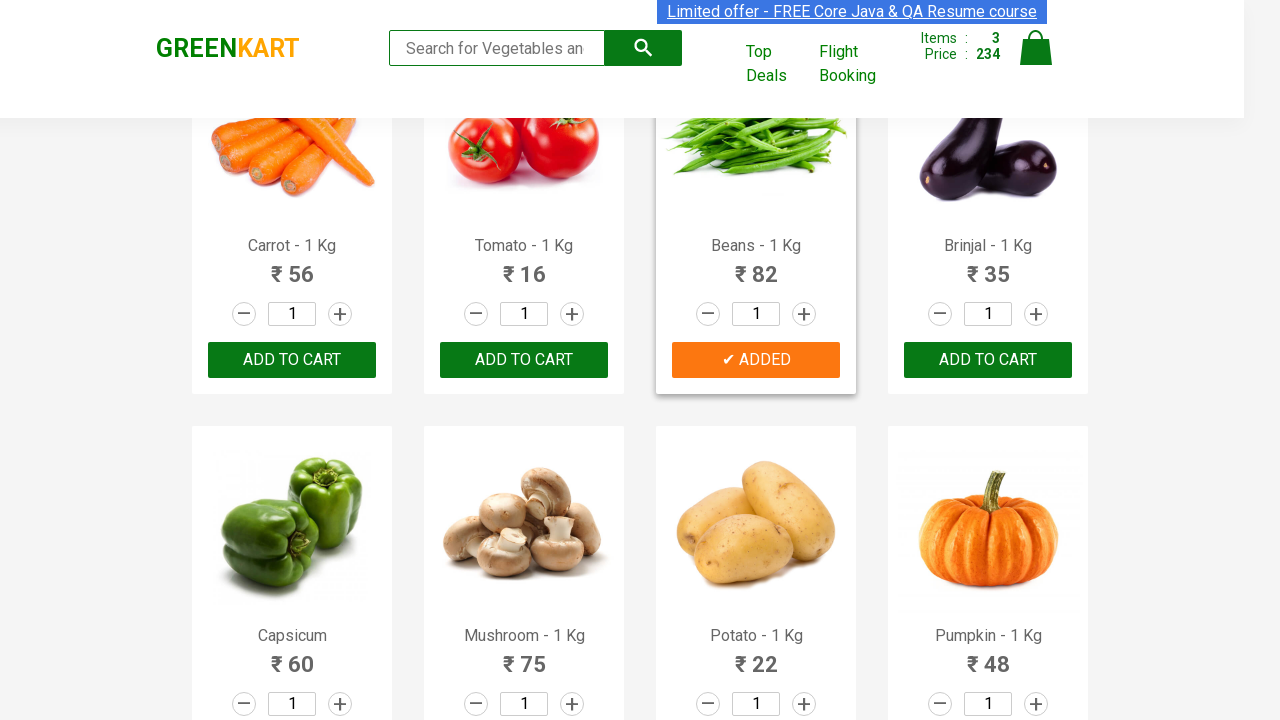

Clicked add button for product at index 10 at (524, 360) on :nth-child(10) > .product-action > button
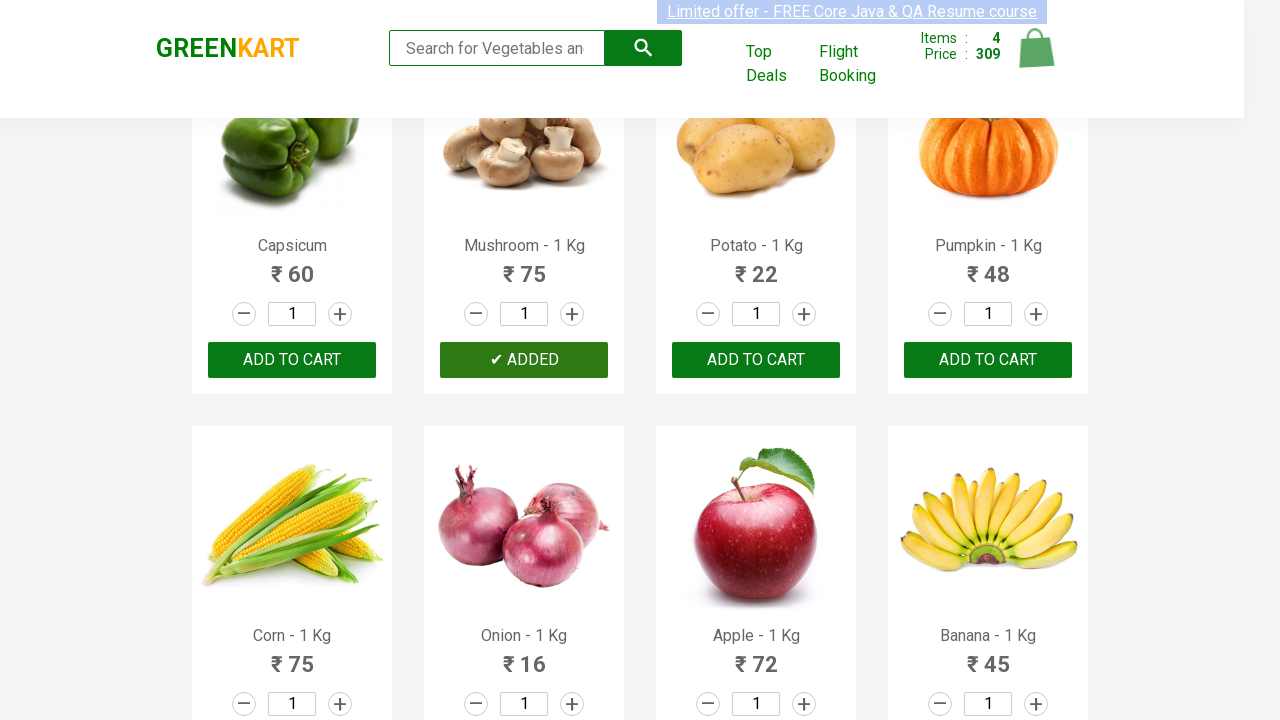

Waited 1 second after adding product 10
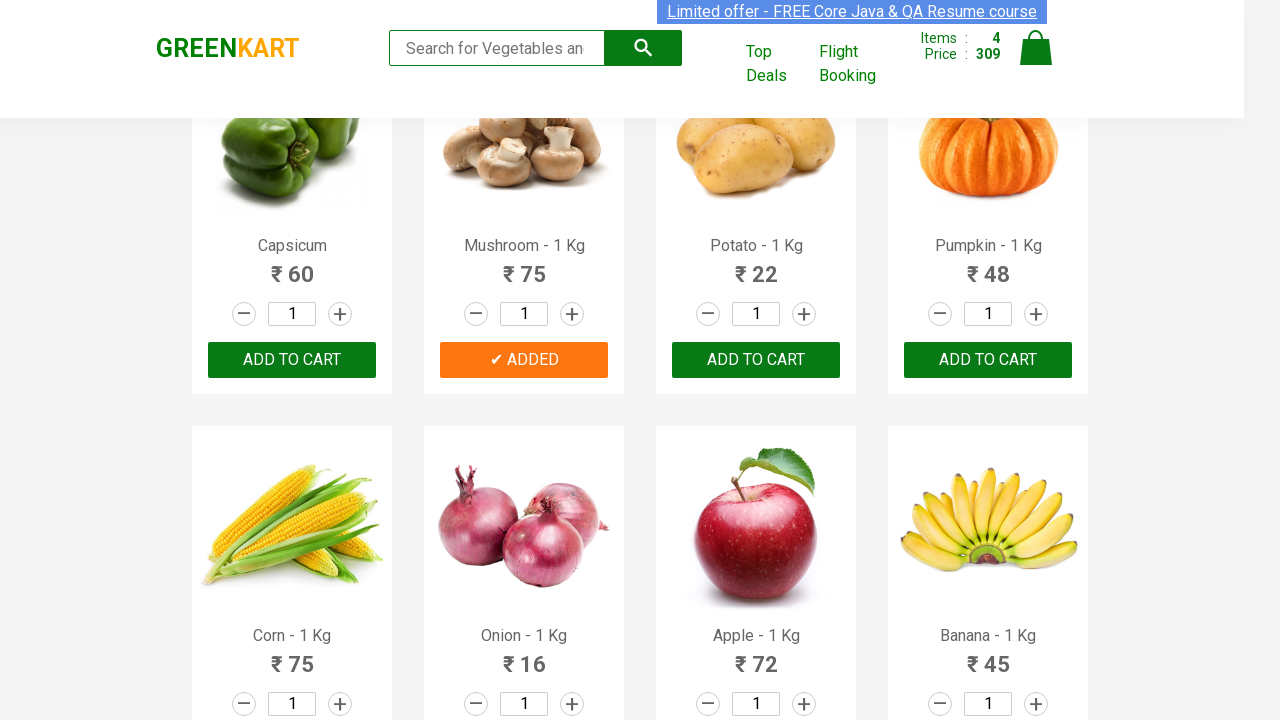

Clicked add button for product at index 15 at (756, 360) on :nth-child(15) > .product-action > button
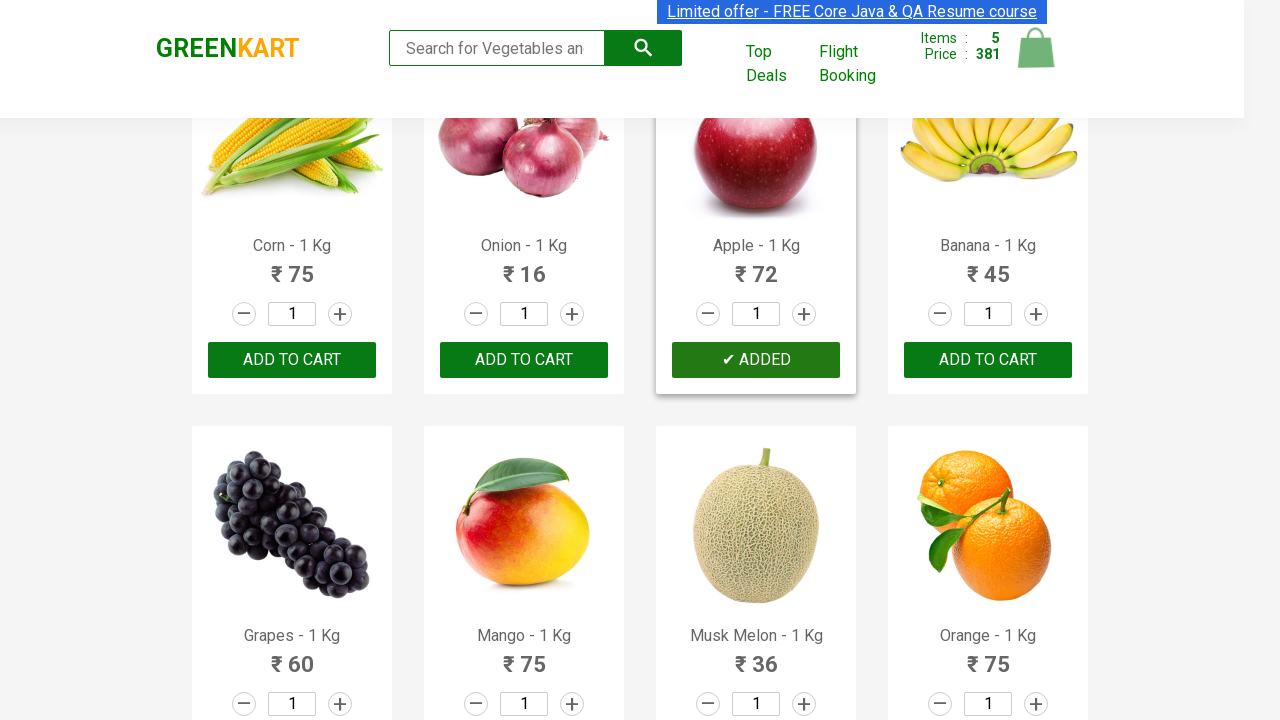

Waited 1 second after adding product 15
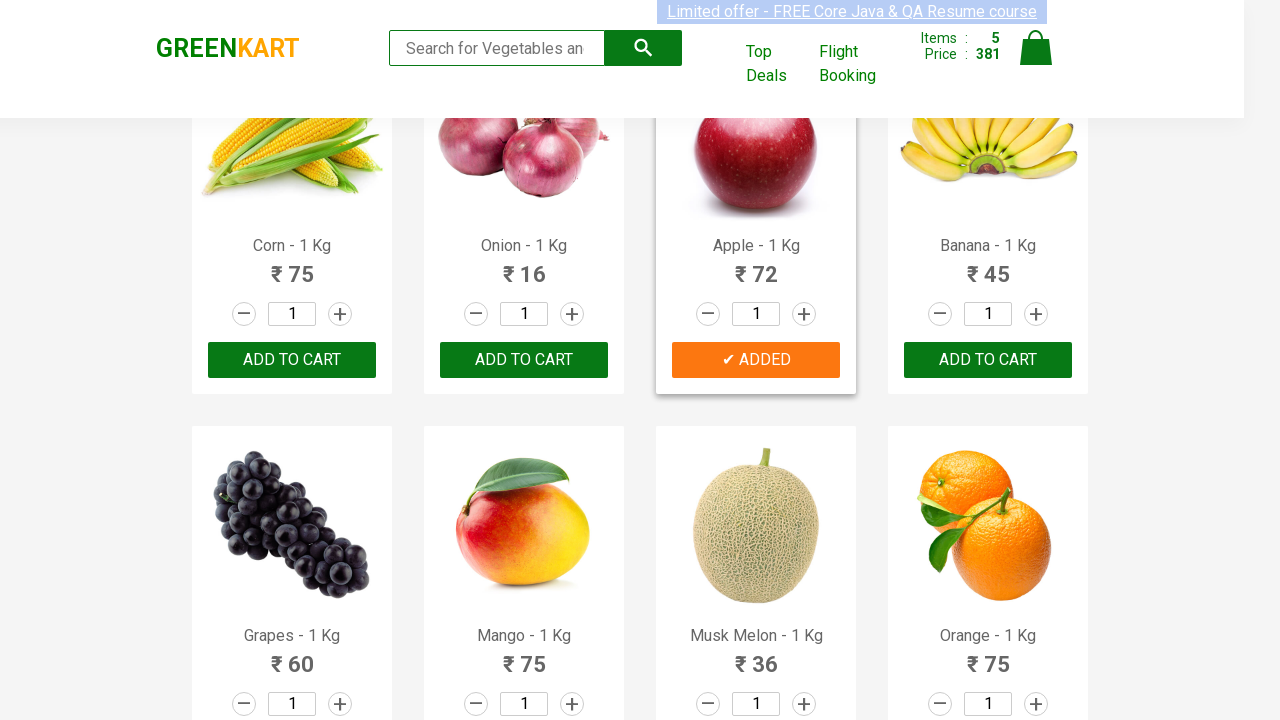

Clicked add button for product at index 21 at (292, 360) on :nth-child(21) > .product-action > button
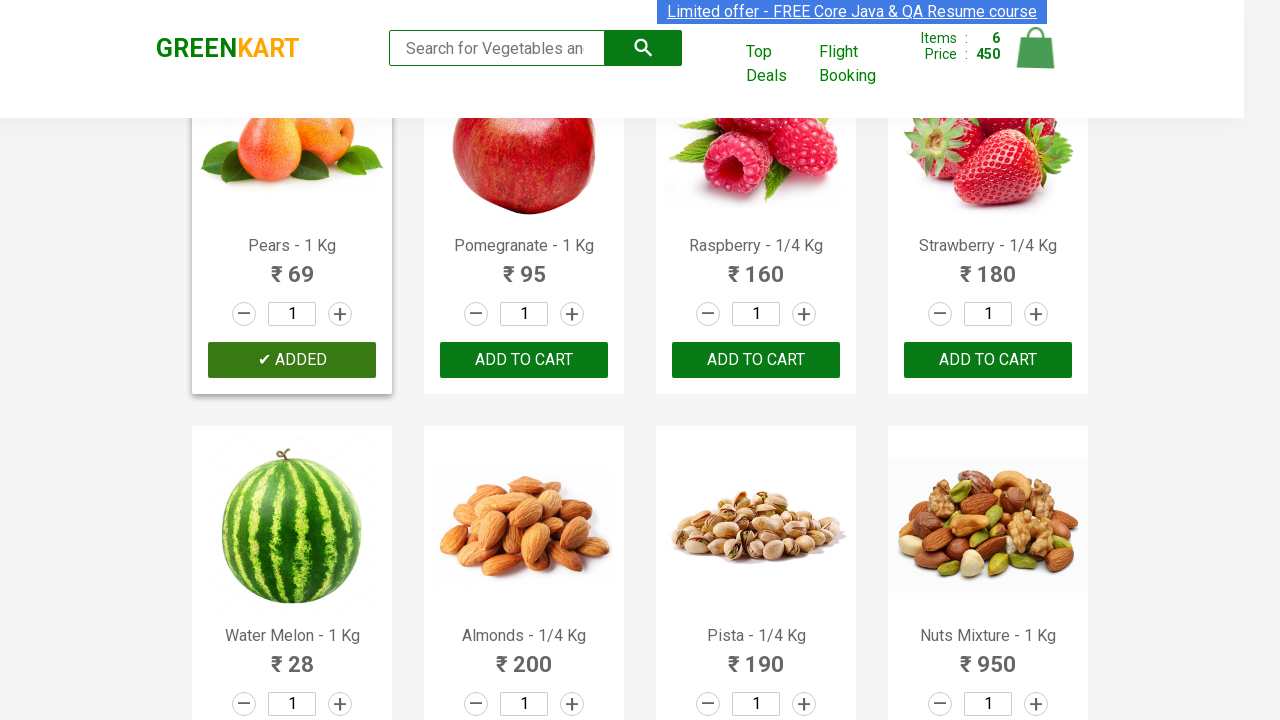

Waited 1 second after adding product 21
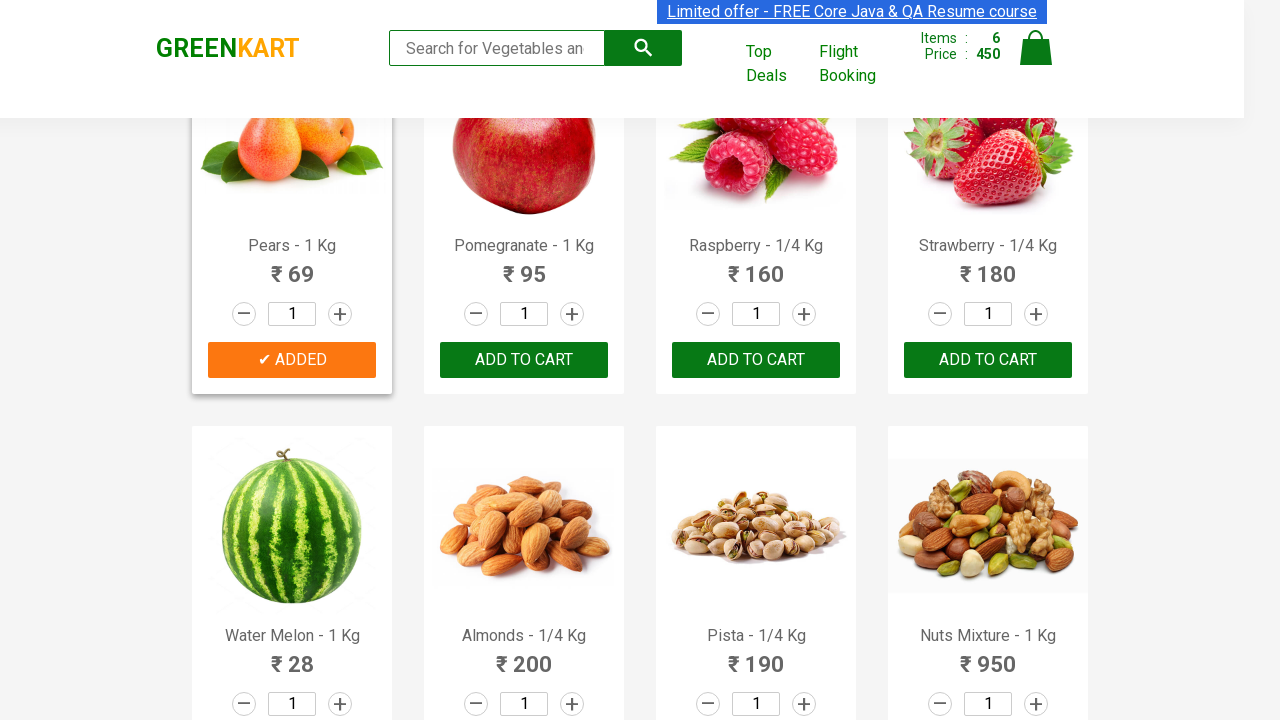

Clicked add button for product at index 30 at (524, 569) on :nth-child(30) > .product-action > button
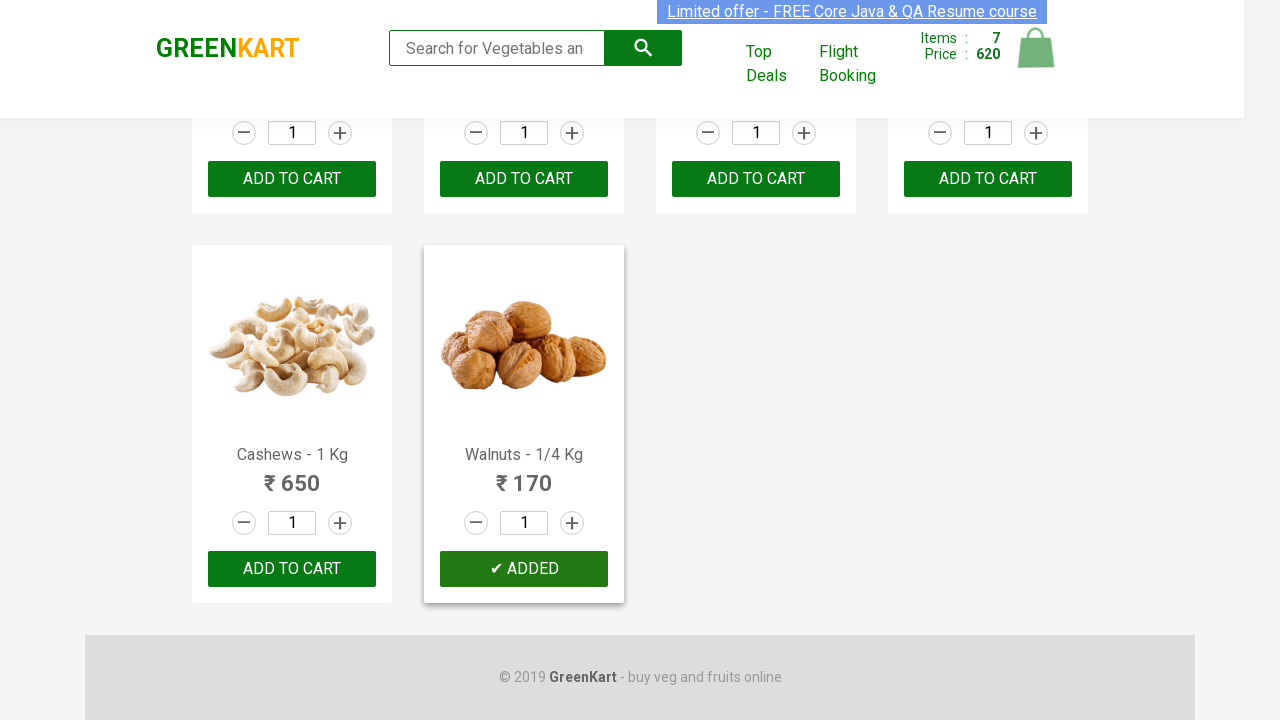

Waited 1 second after adding product 30
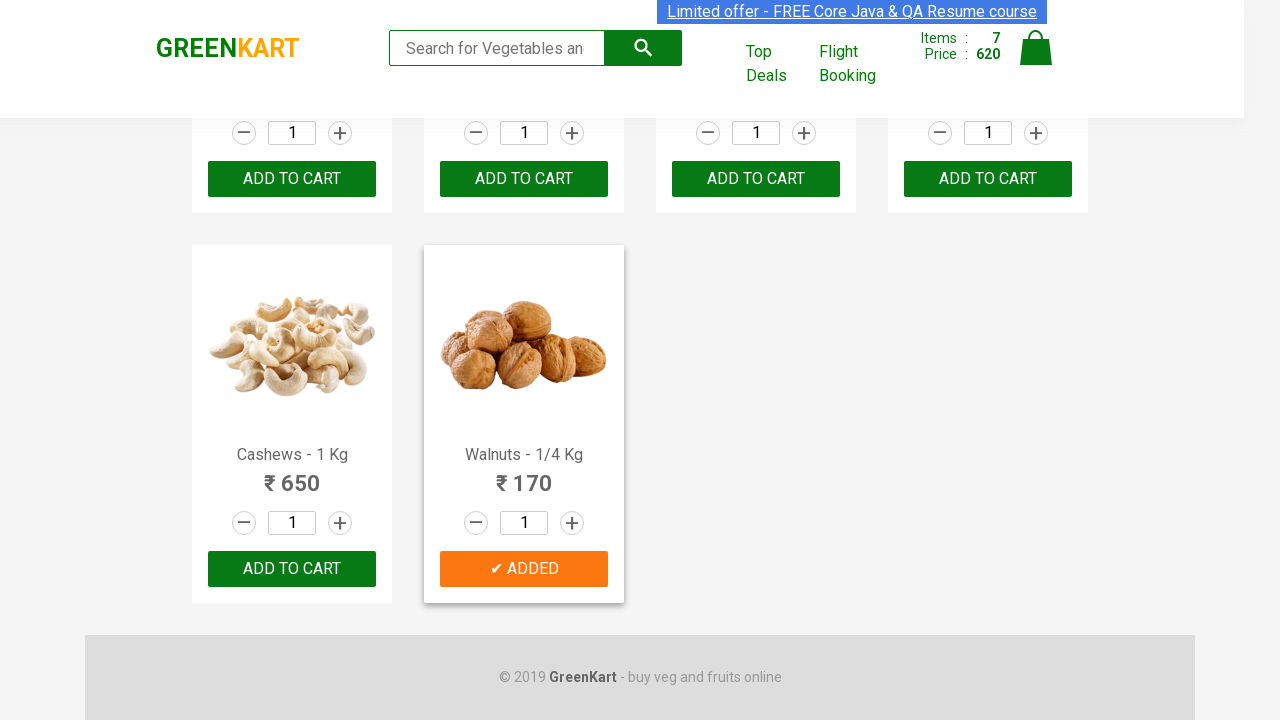

Verified cart item count element is present
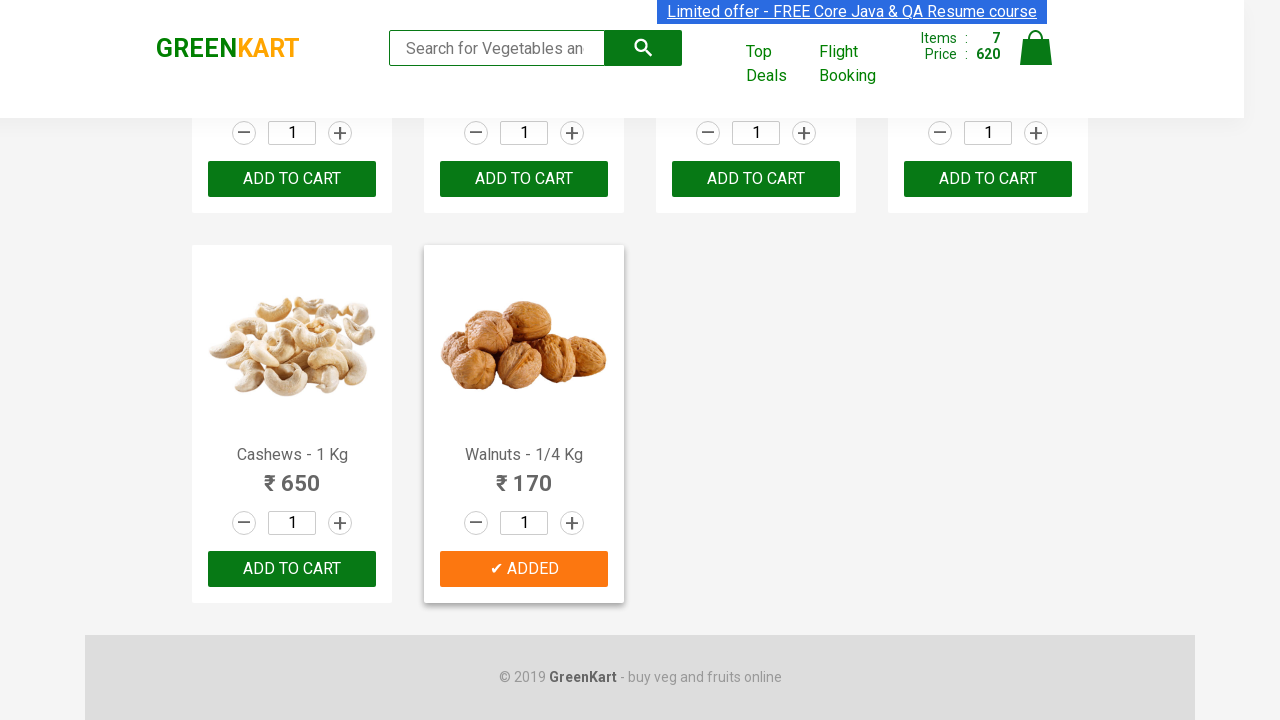

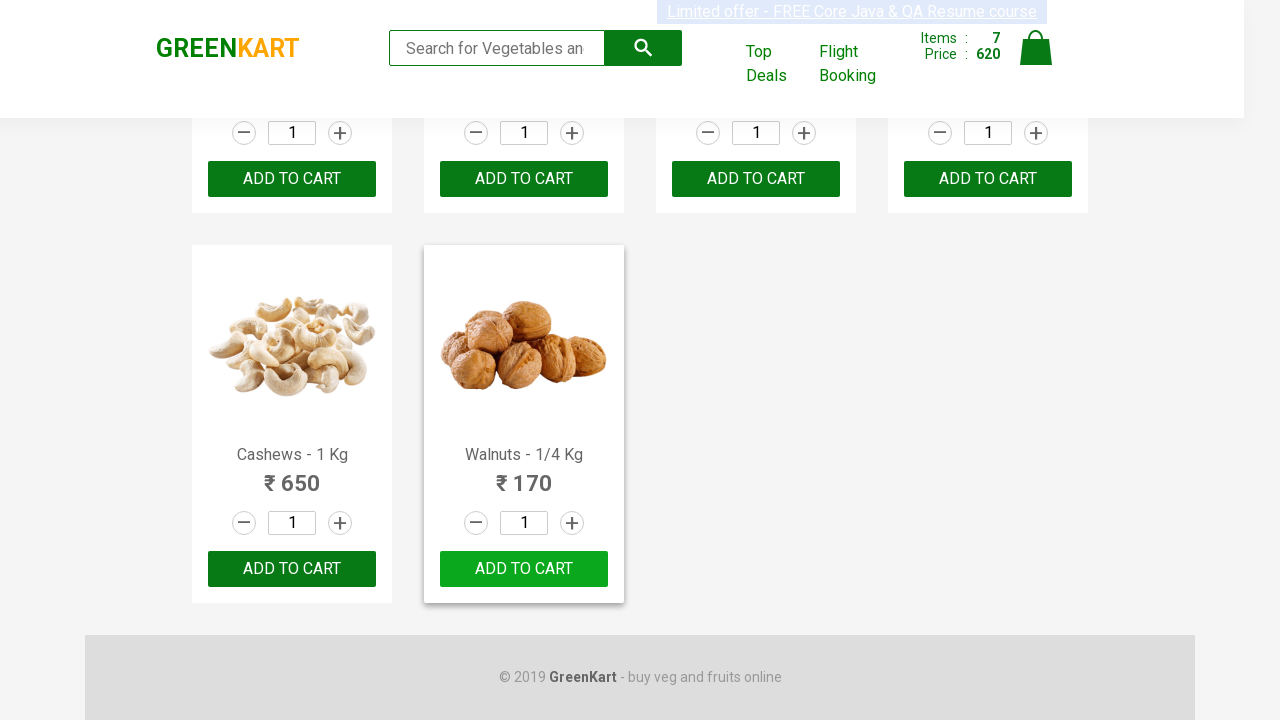